Navigates to a web table page, clicks on the Subject Topper tab, and finds a student's roll number by name

Starting URL: https://web-locators-static-site-qa.vercel.app/Web%20Table

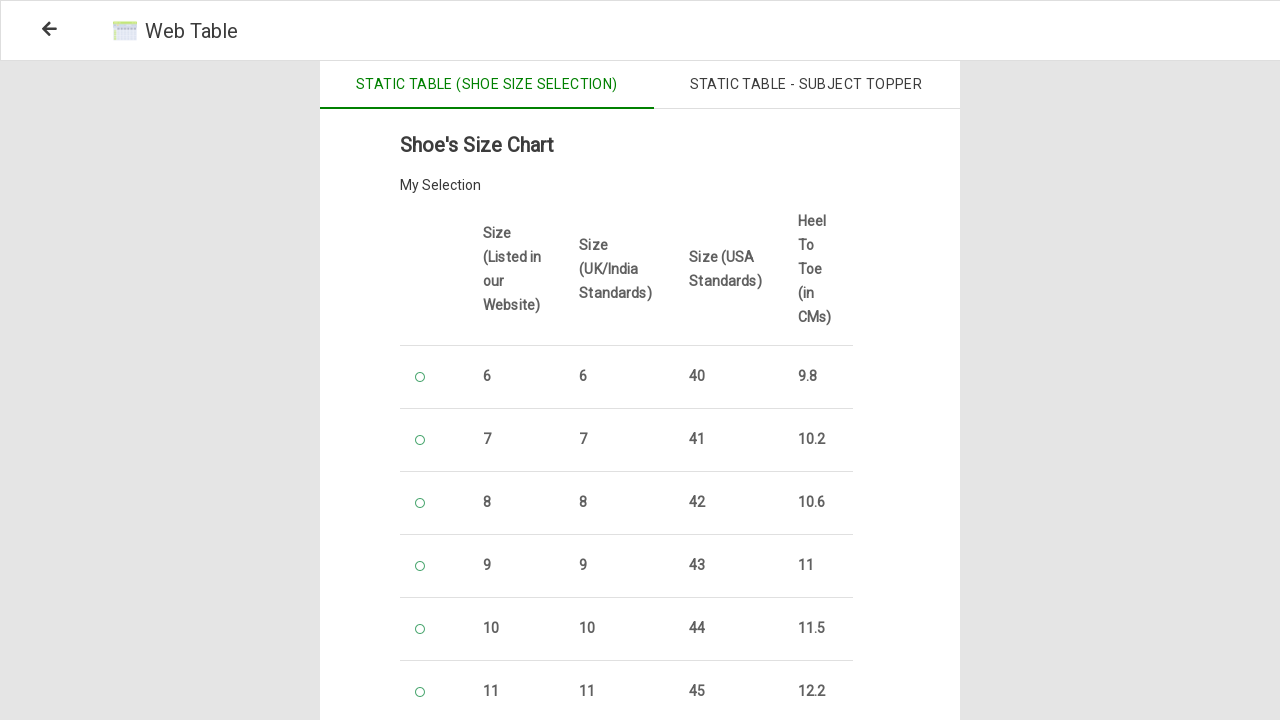

Clicked on the Static Table - Subject Topper tab at (806, 85) on xpath=//span[text()='Static Table - Subject Topper']
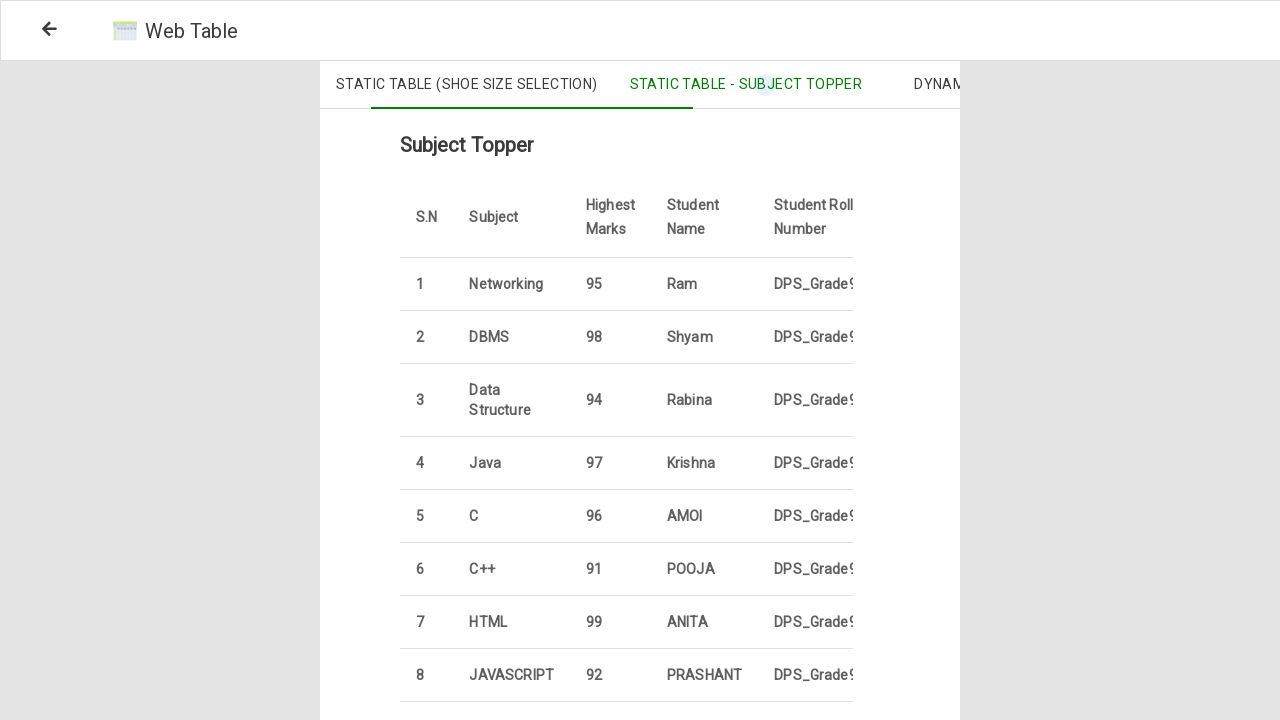

Located student roll number DPS_Grade9_15 in the web table
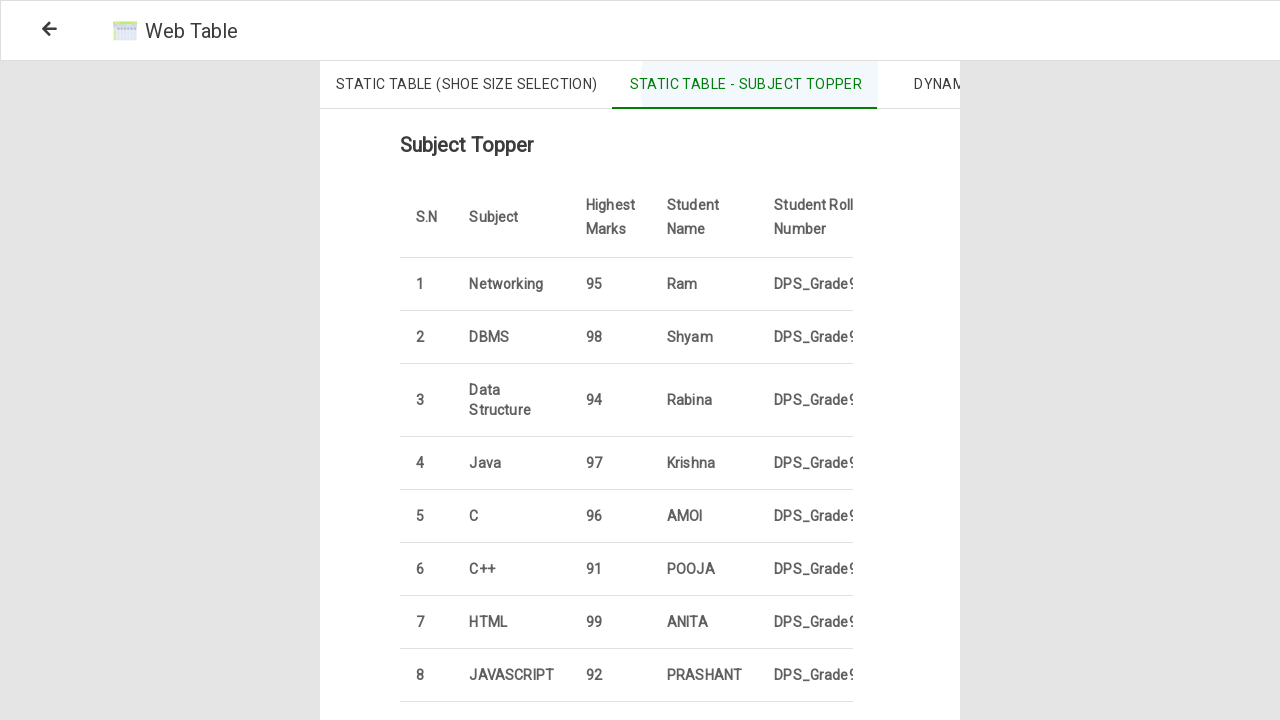

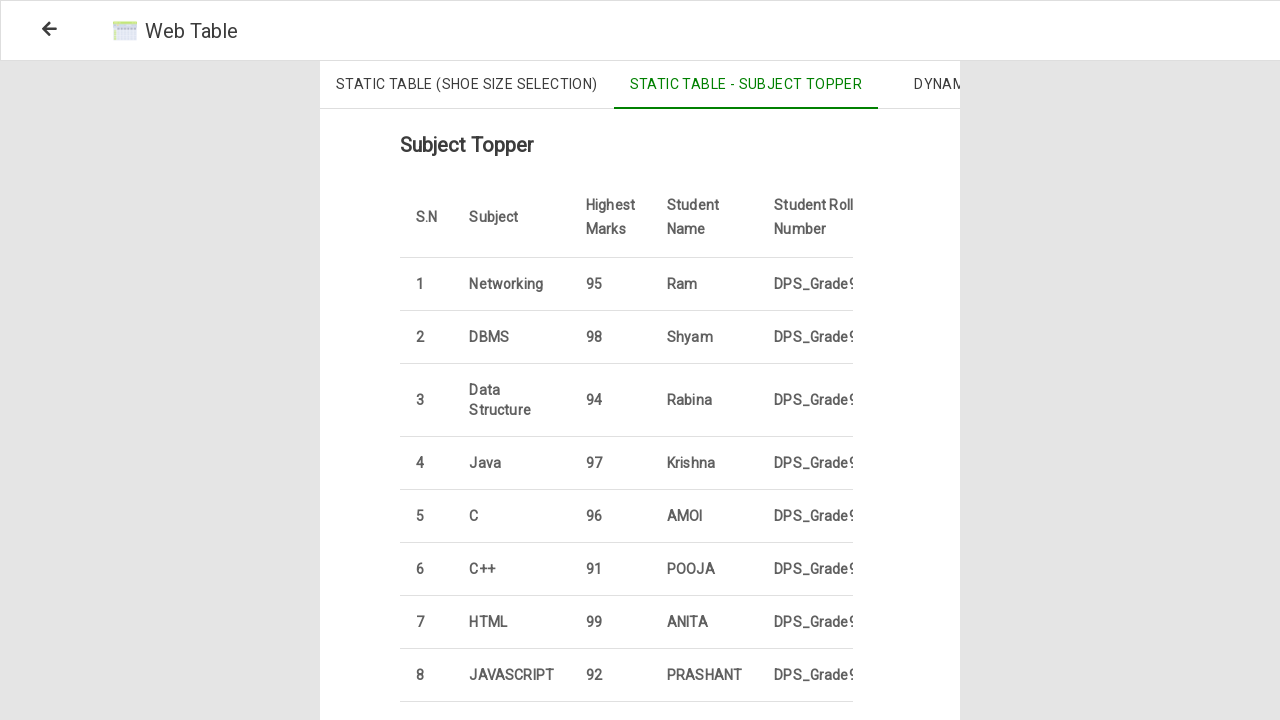